Tests dynamic loading page by clicking the start button and verifying "Hello World!" text appears

Starting URL: https://automationfc.github.io/dynamic-loading/

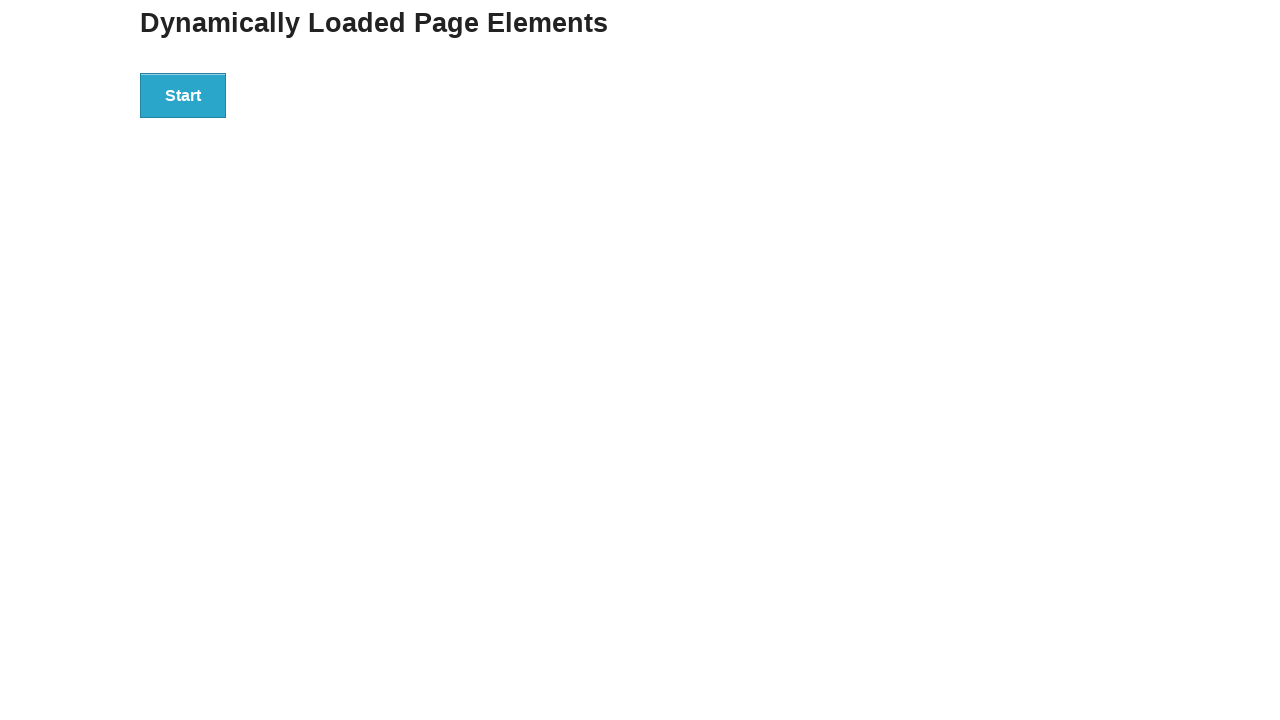

Clicked the start button to trigger dynamic loading at (183, 95) on xpath=//div[@id='start']/button
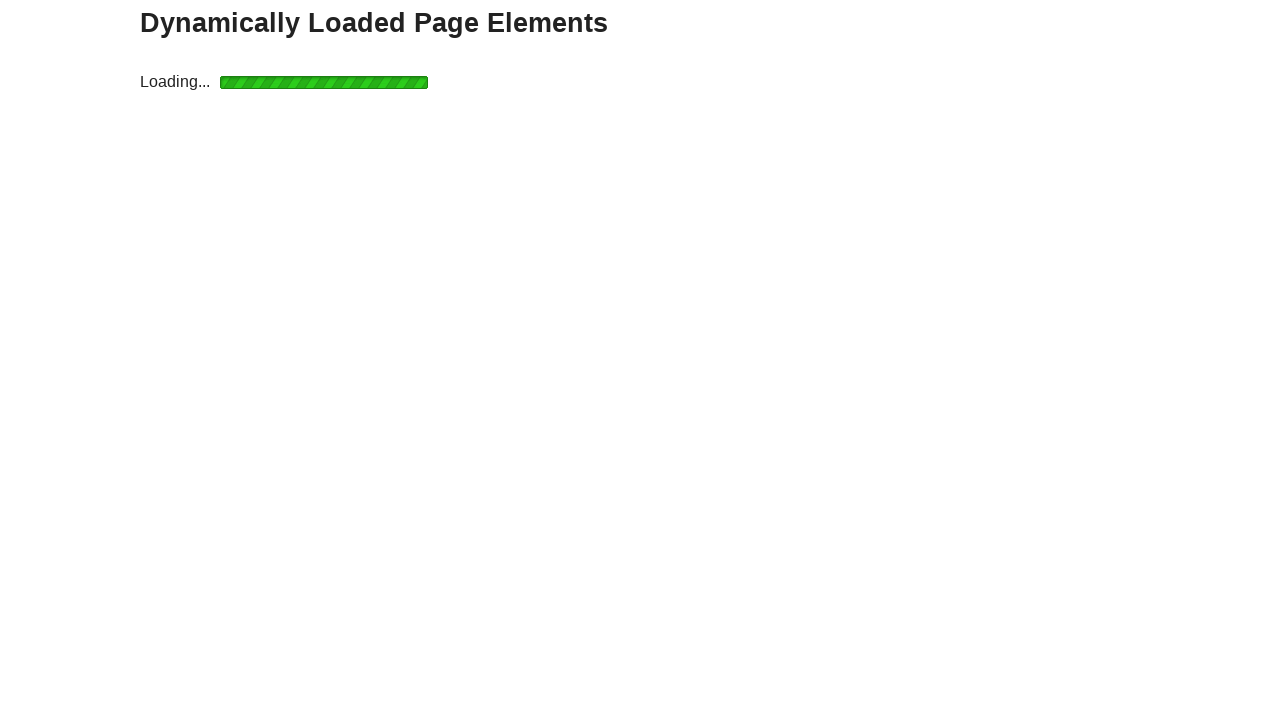

Waited for 'Hello World!' text to appear
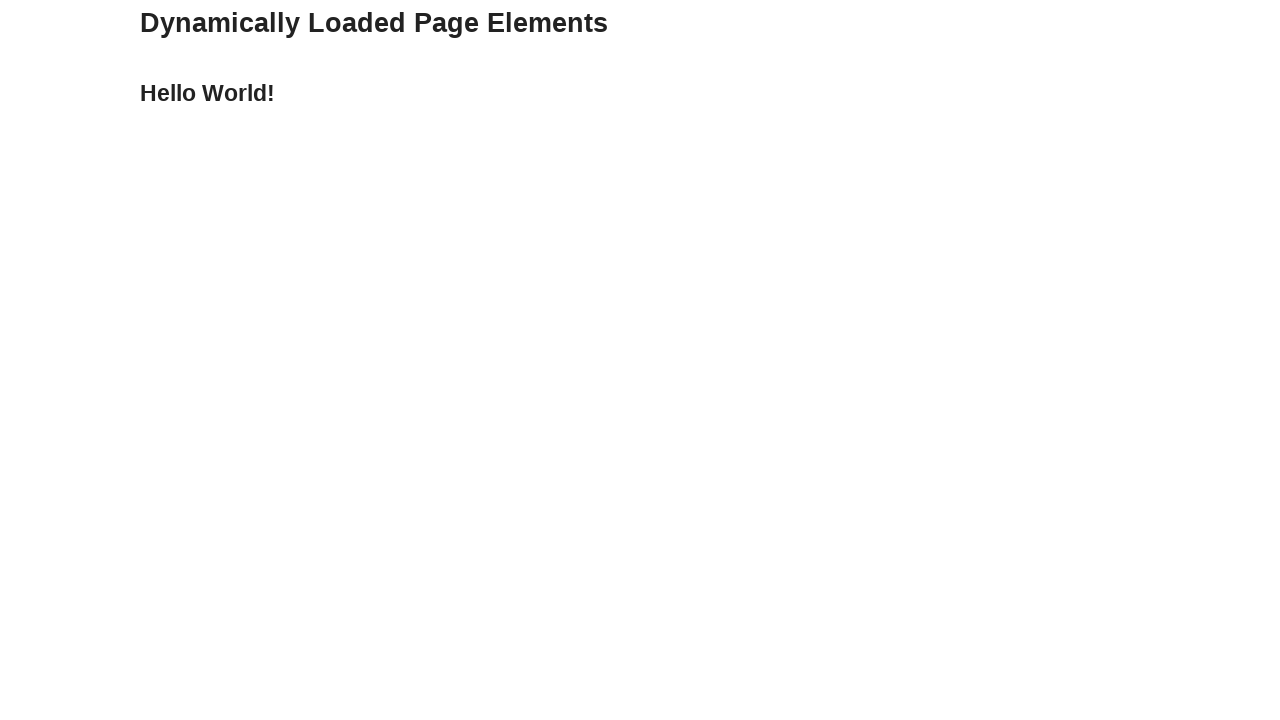

Verified that 'Hello World!' text is displayed correctly
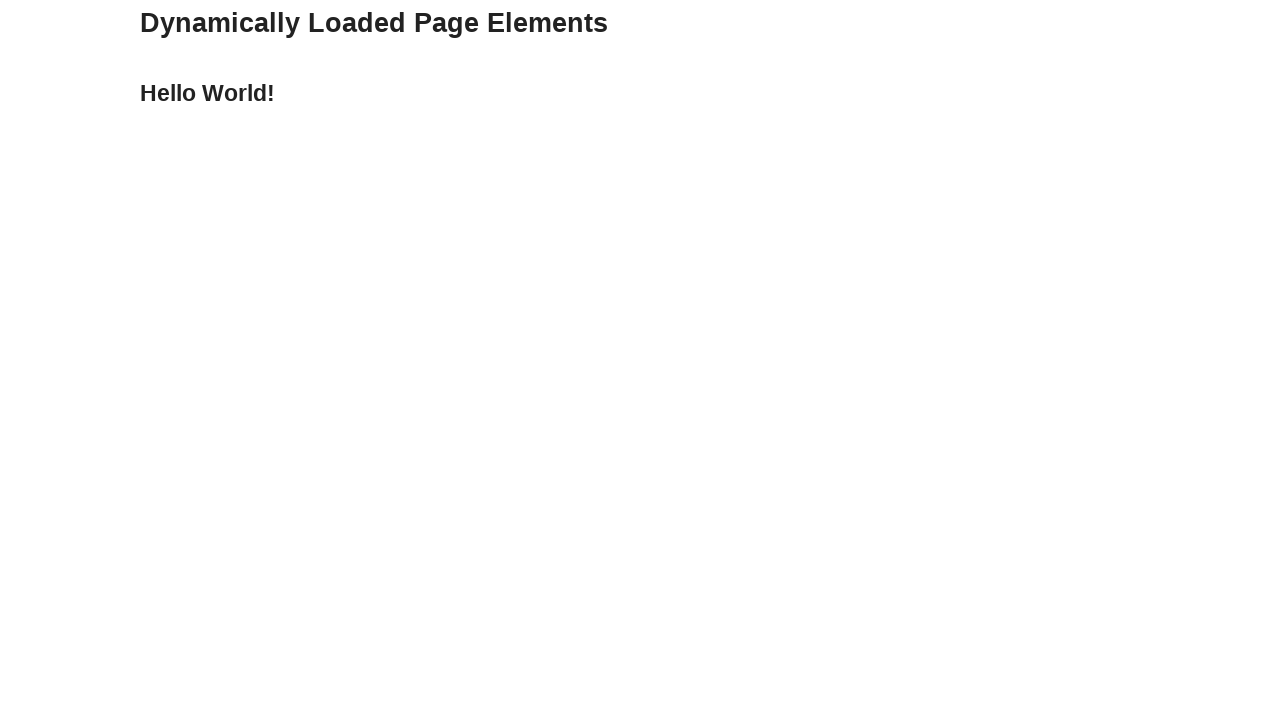

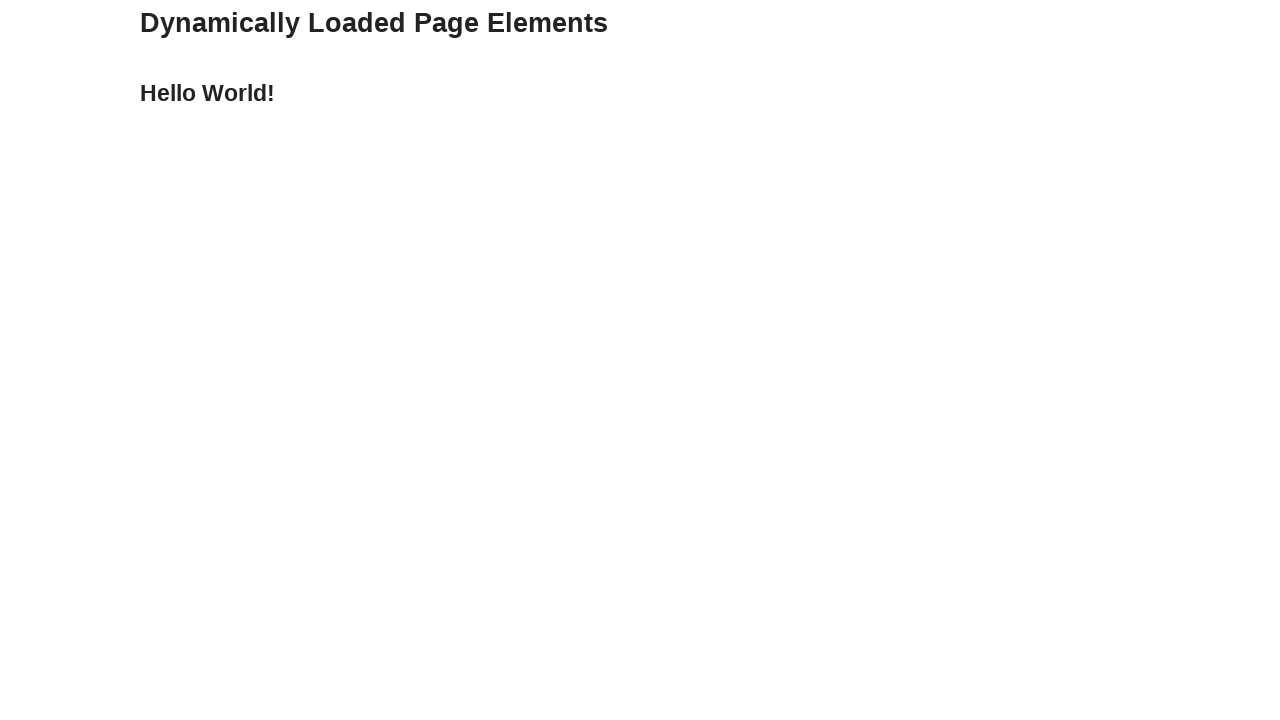